Tests browser window handling by opening a new tab, switching to it, verifying content, then closing and switching back to parent window

Starting URL: https://demoqa.com/alertsWindows

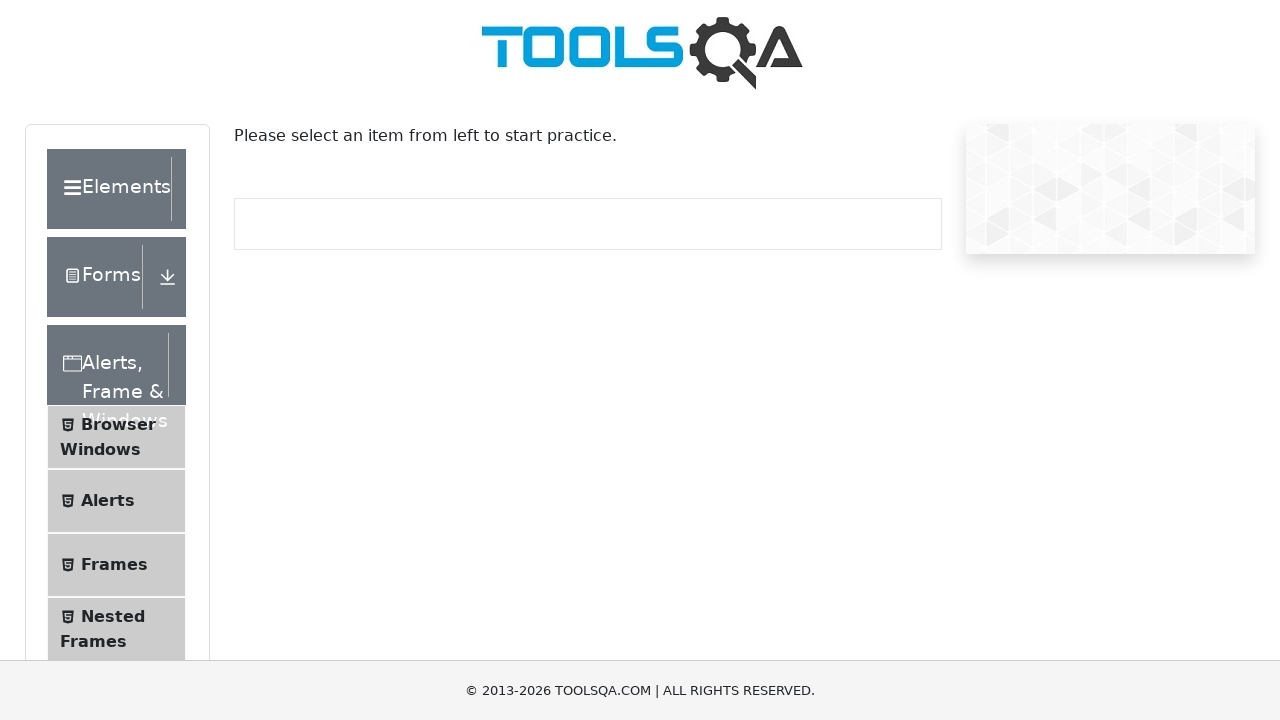

Clicked on Browser Windows menu item at (118, 424) on text=Browser Windows
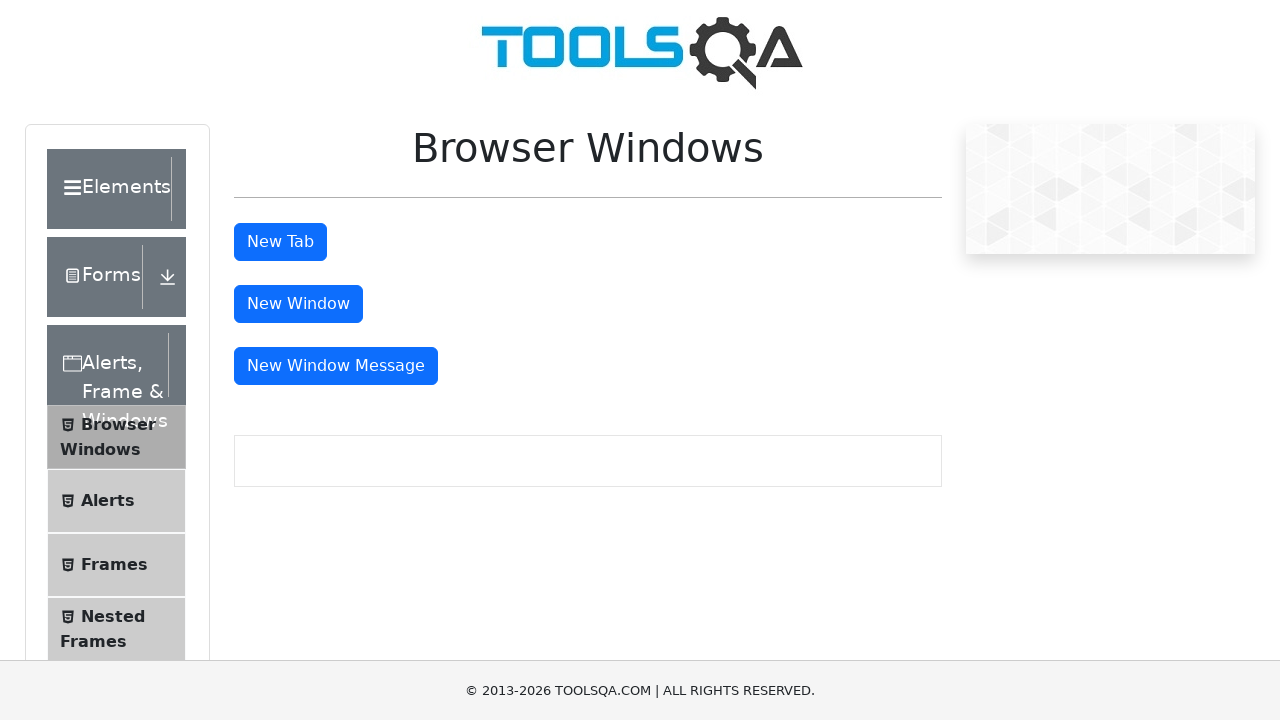

Clicked button to open new tab at (280, 242) on #tabButton
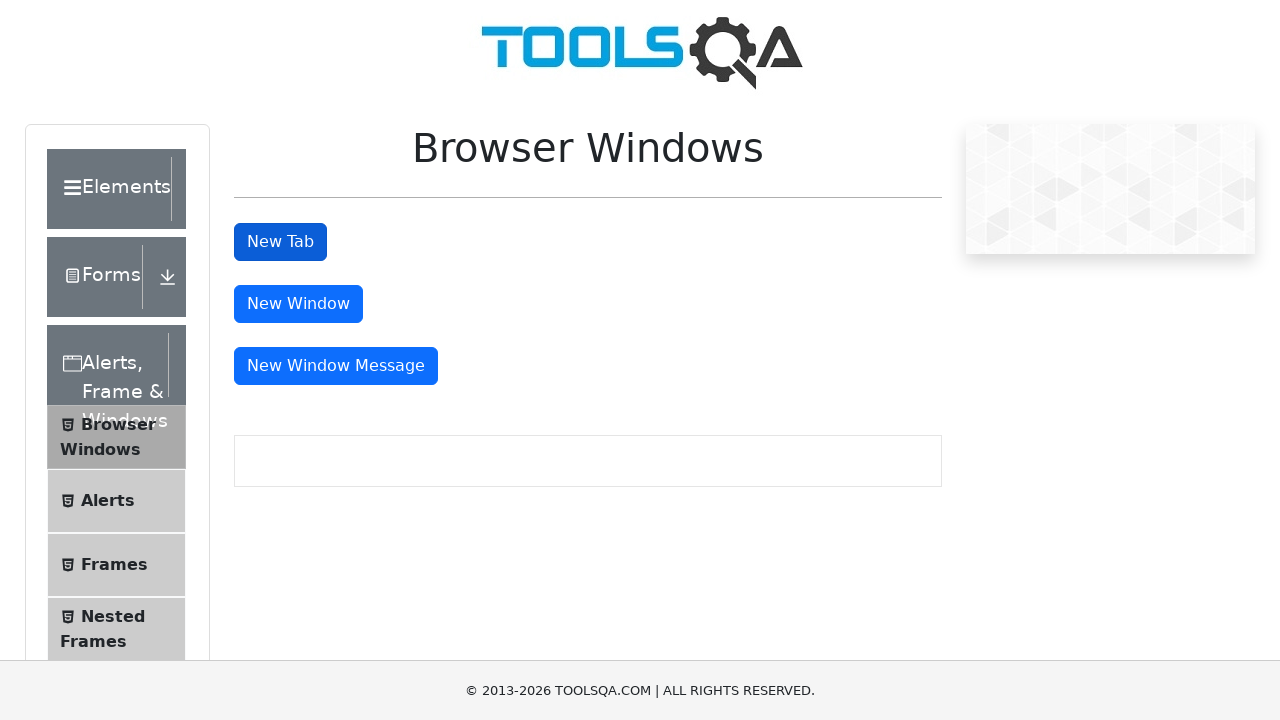

New tab loaded successfully
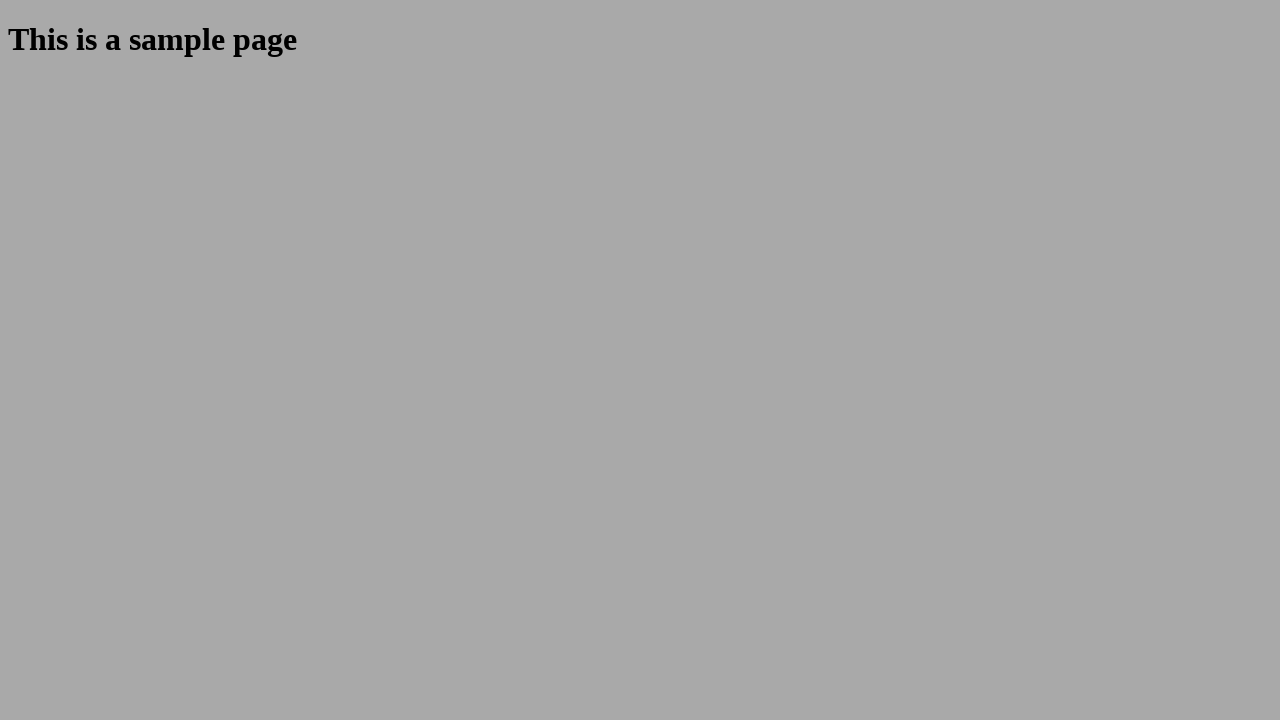

Retrieved heading text from new tab
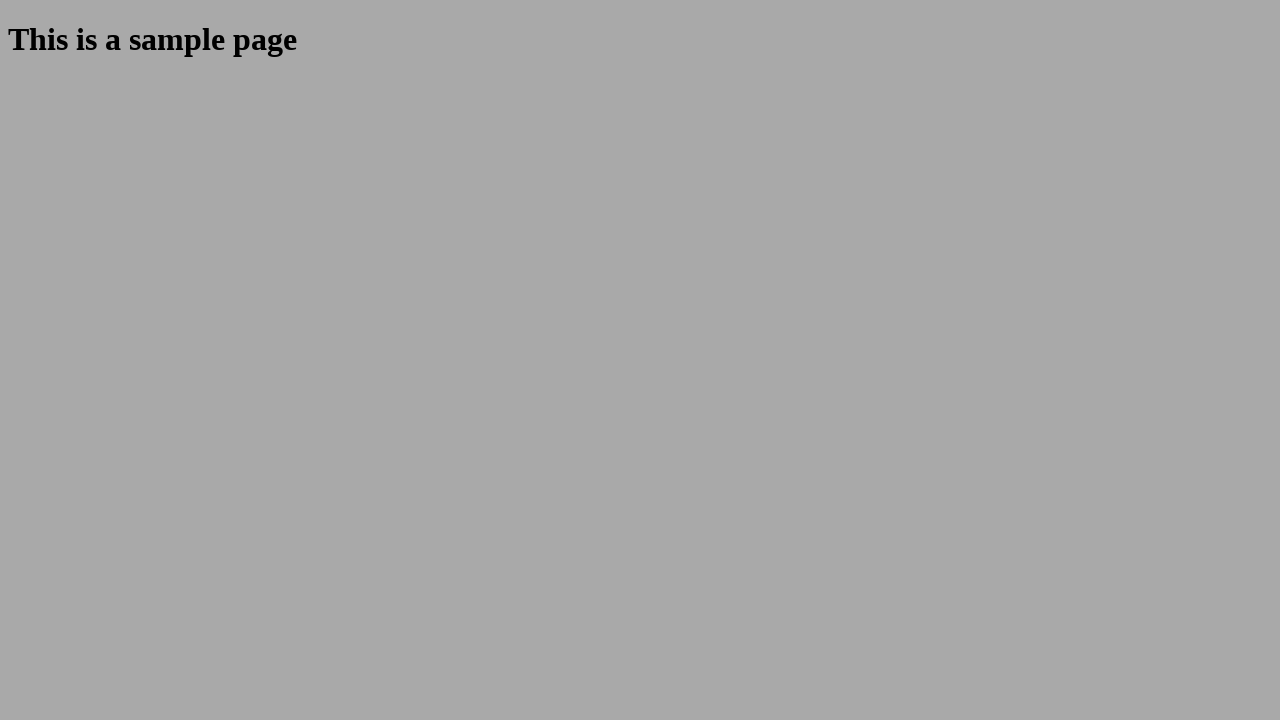

Verified heading text matches expected value 'This is a sample page'
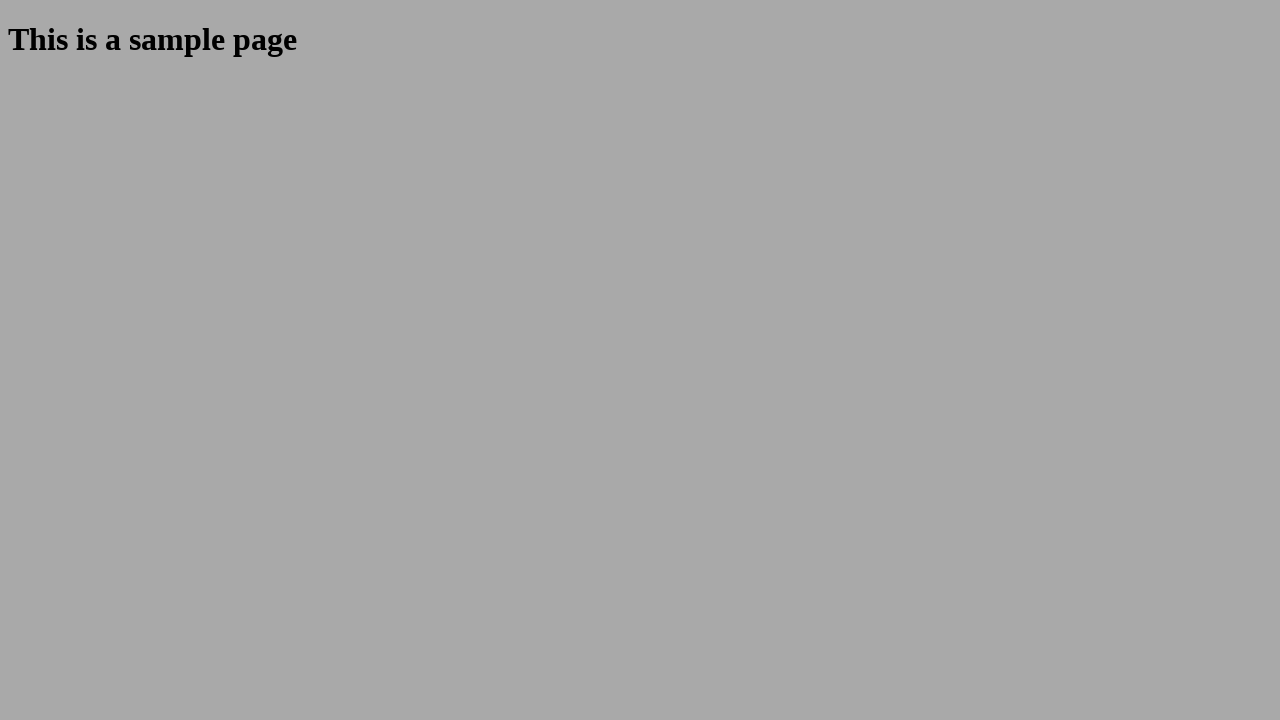

Closed the new tab and switched back to parent window
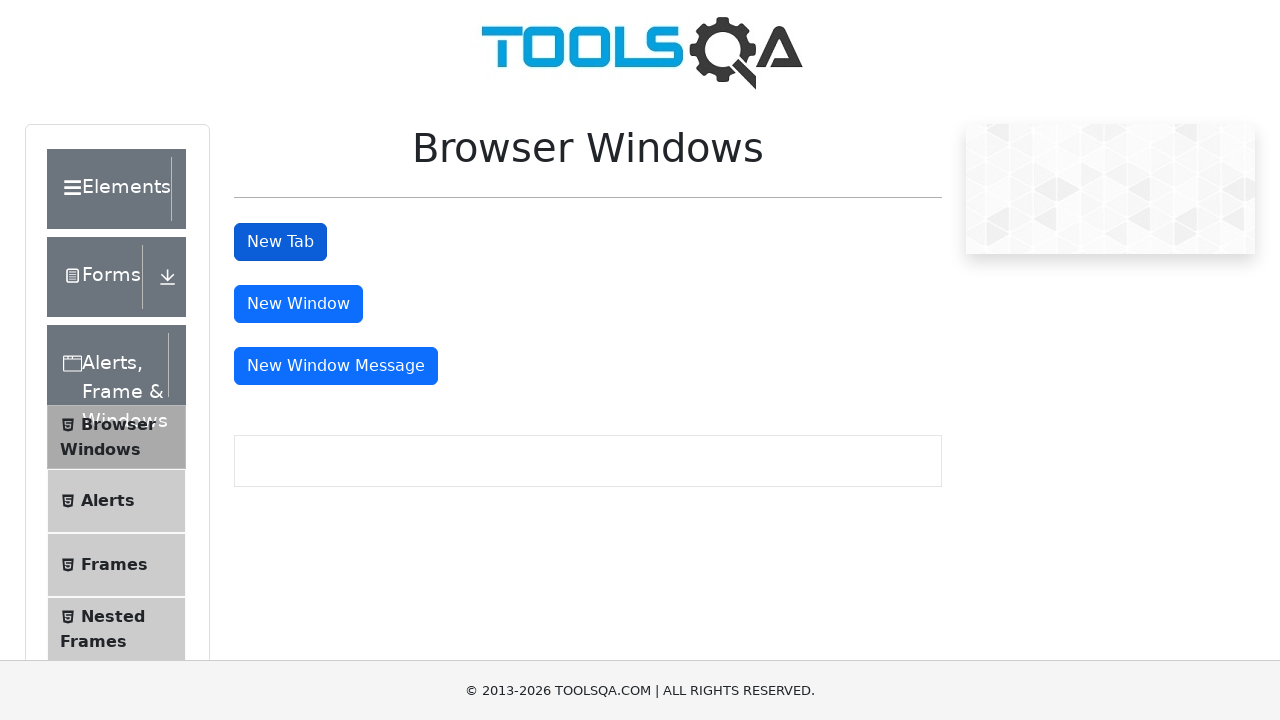

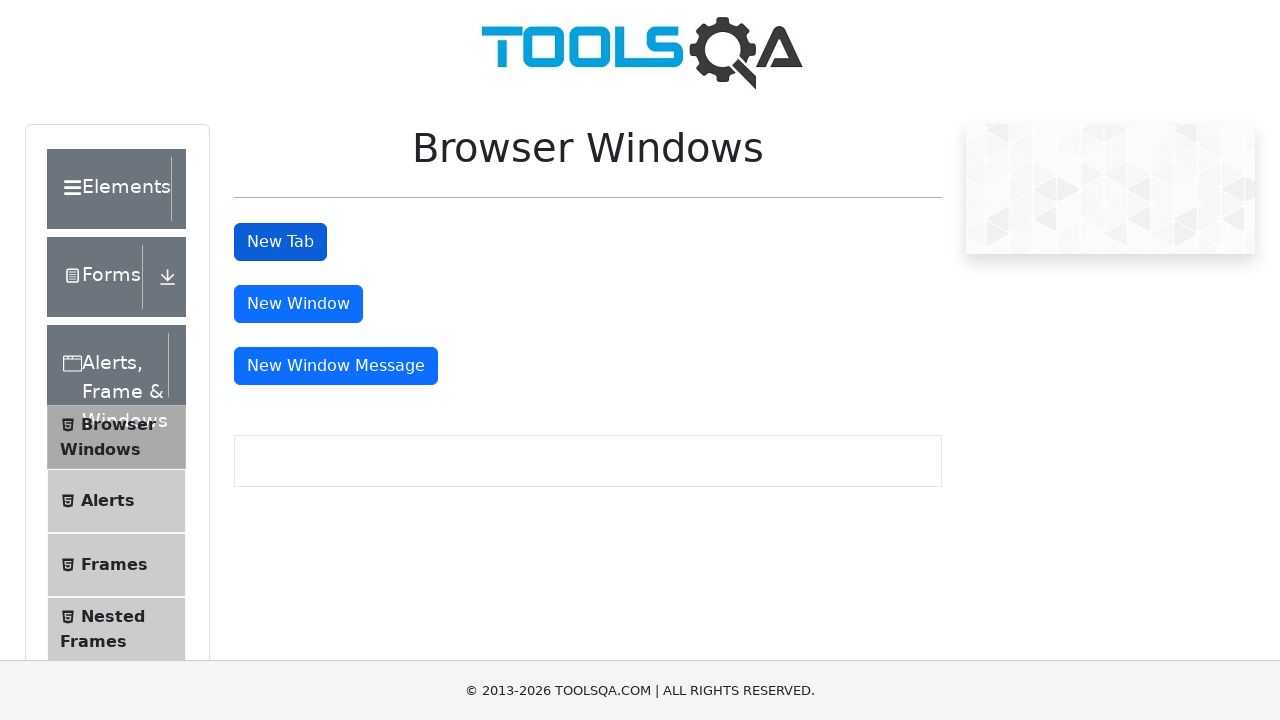